Tests marking individual todo items as complete by checking their checkboxes.

Starting URL: https://demo.playwright.dev/todomvc

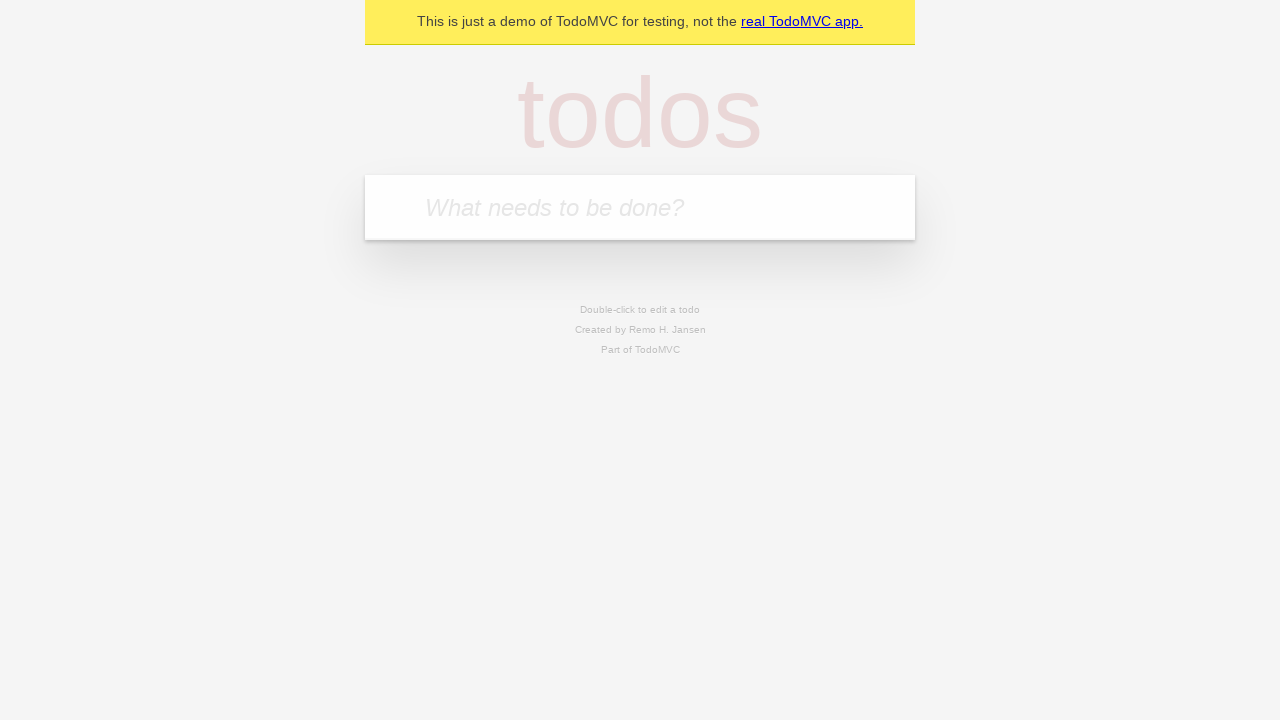

Filled input field with 'buy some cheese' on internal:attr=[placeholder="What needs to be done?"i]
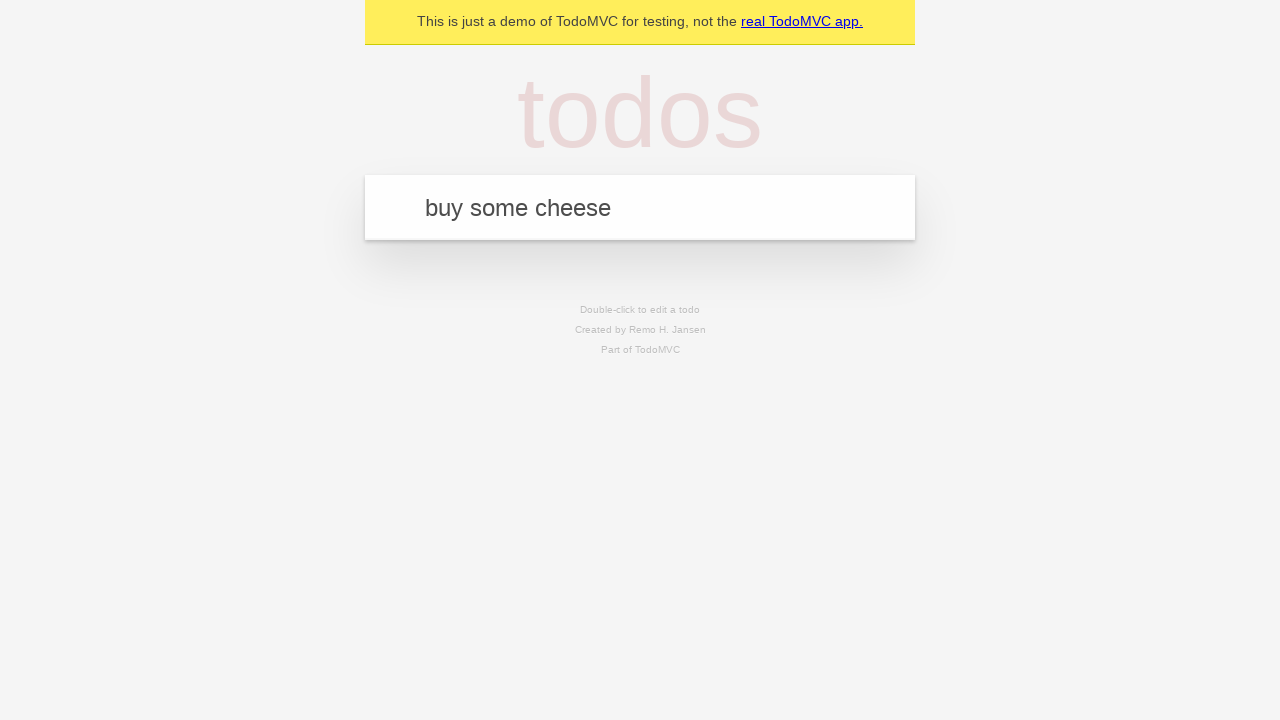

Pressed Enter to add first todo item on internal:attr=[placeholder="What needs to be done?"i]
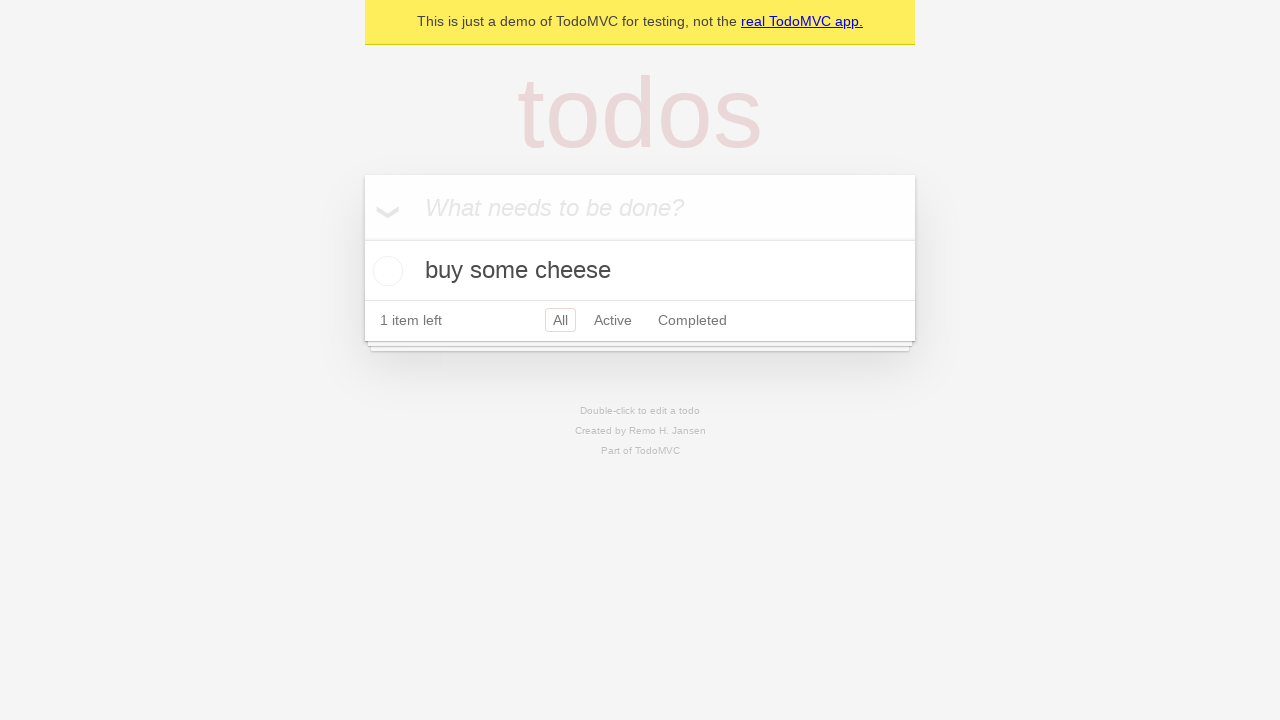

Filled input field with 'feed the cat' on internal:attr=[placeholder="What needs to be done?"i]
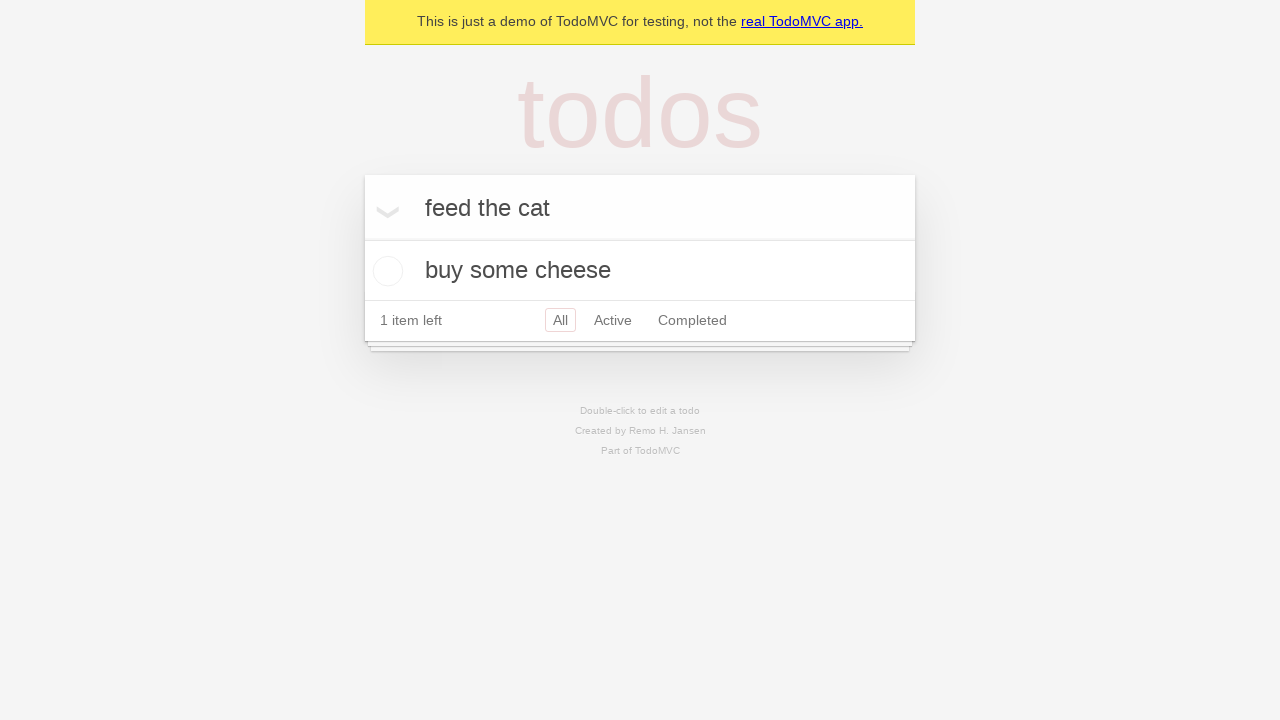

Pressed Enter to add second todo item on internal:attr=[placeholder="What needs to be done?"i]
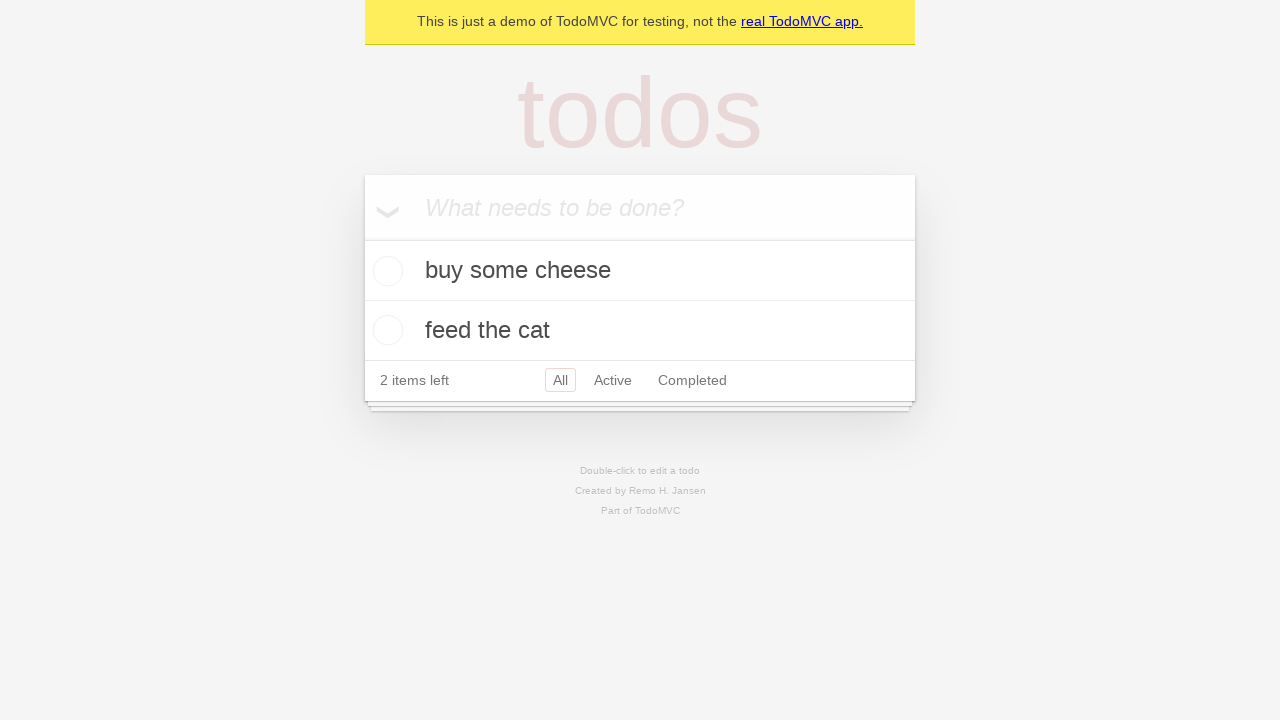

Checked the first todo item 'buy some cheese' at (385, 271) on internal:testid=[data-testid="todo-item"s] >> nth=0 >> internal:role=checkbox
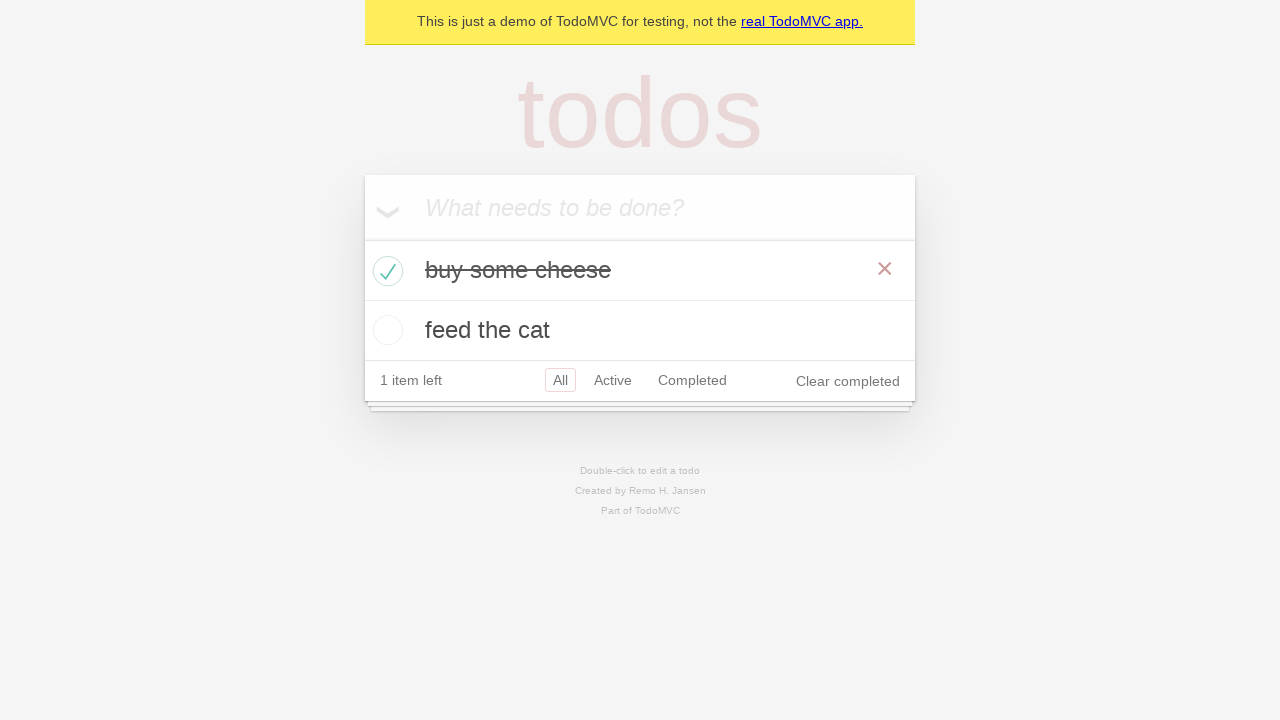

Checked the second todo item 'feed the cat' at (385, 330) on internal:testid=[data-testid="todo-item"s] >> nth=1 >> internal:role=checkbox
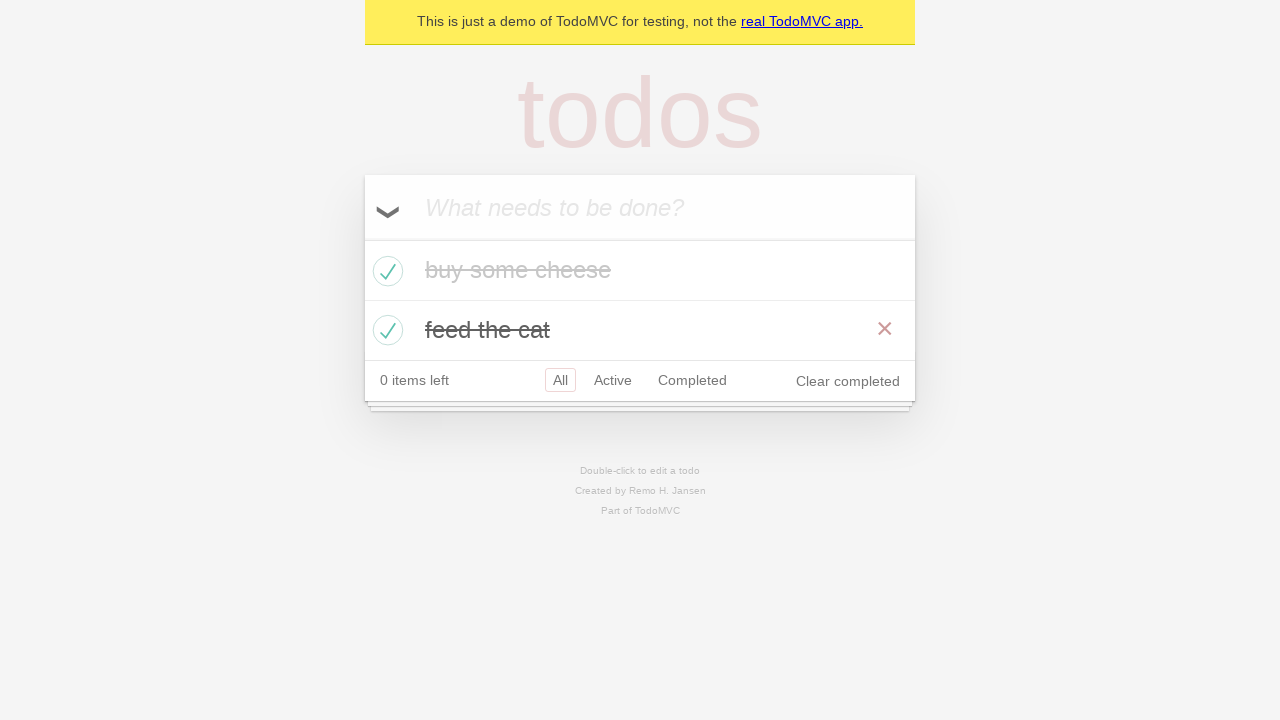

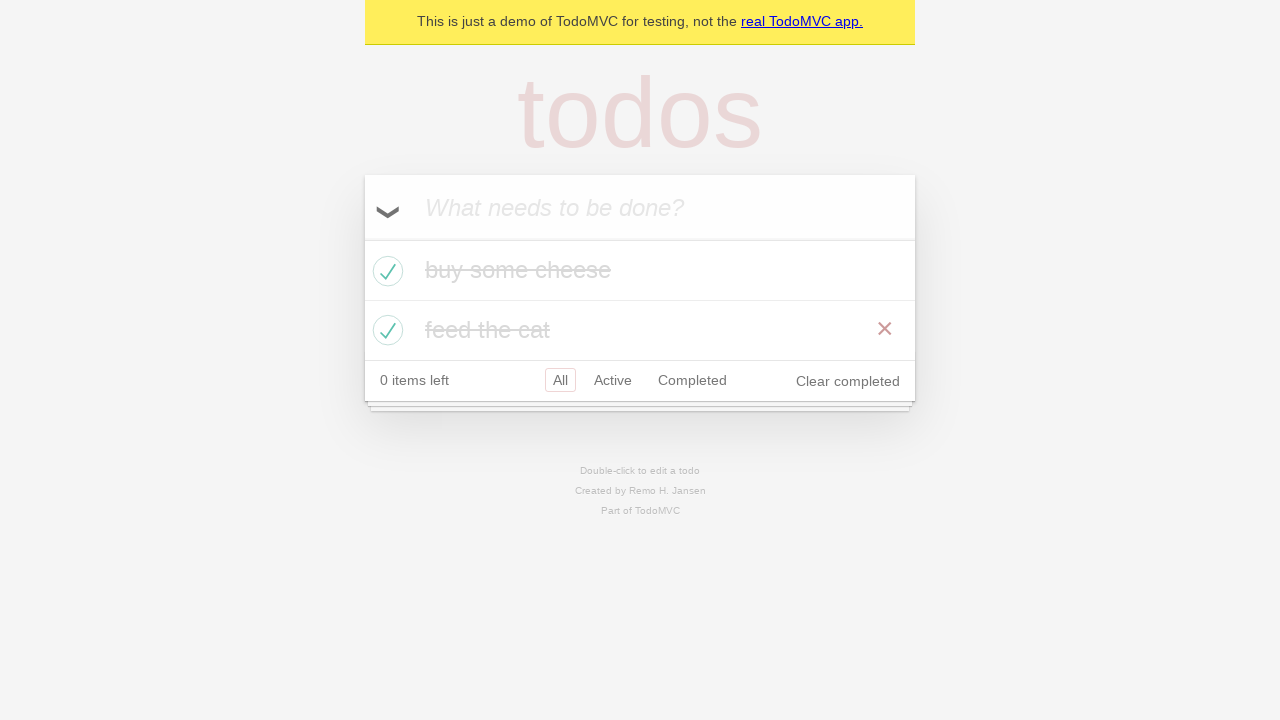